Tests the order placement flow by navigating to cart, opening order modal, filling customer details, and completing purchase

Starting URL: http://demoblaze.com

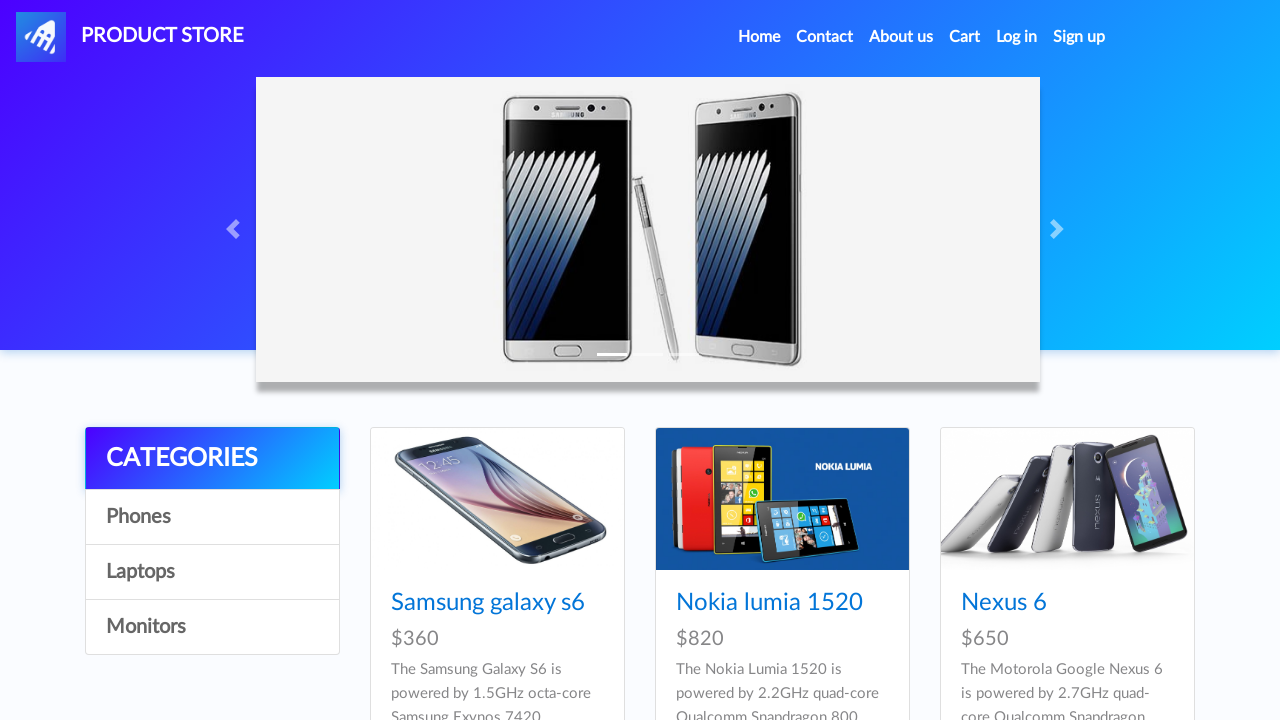

Clicked cart button to navigate to cart at (965, 37) on #cartur
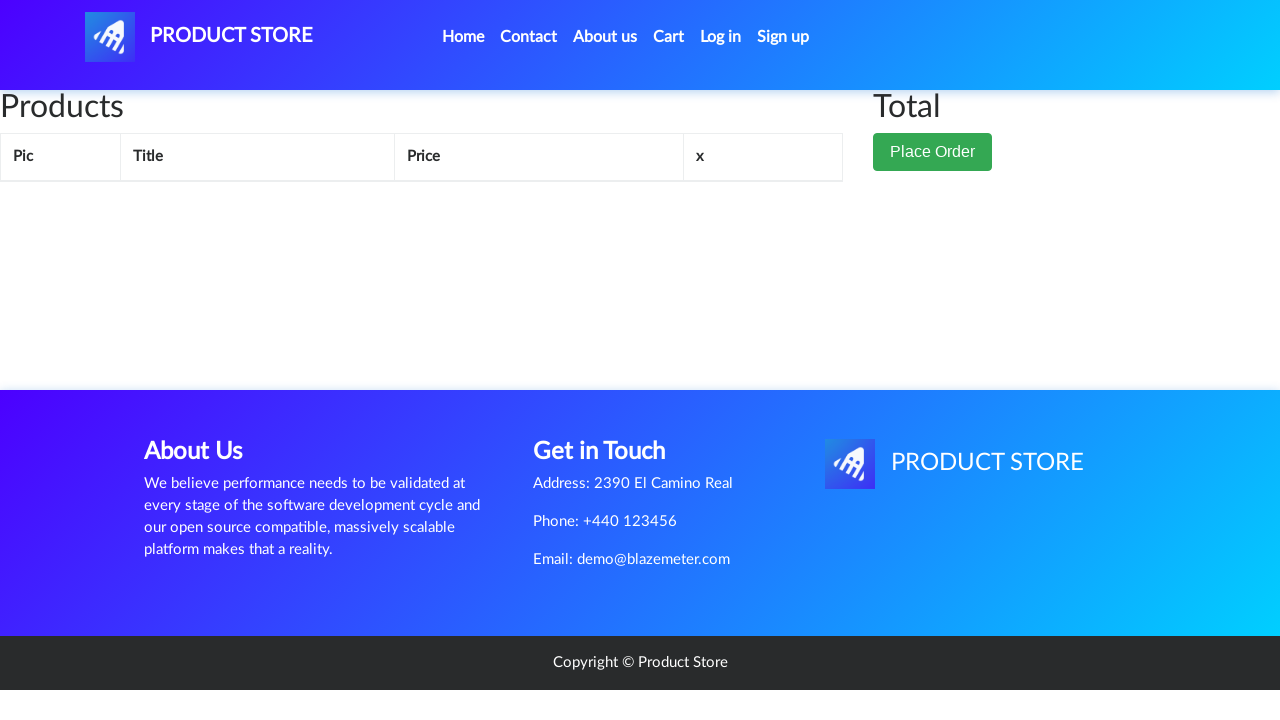

Place Order button is visible and ready
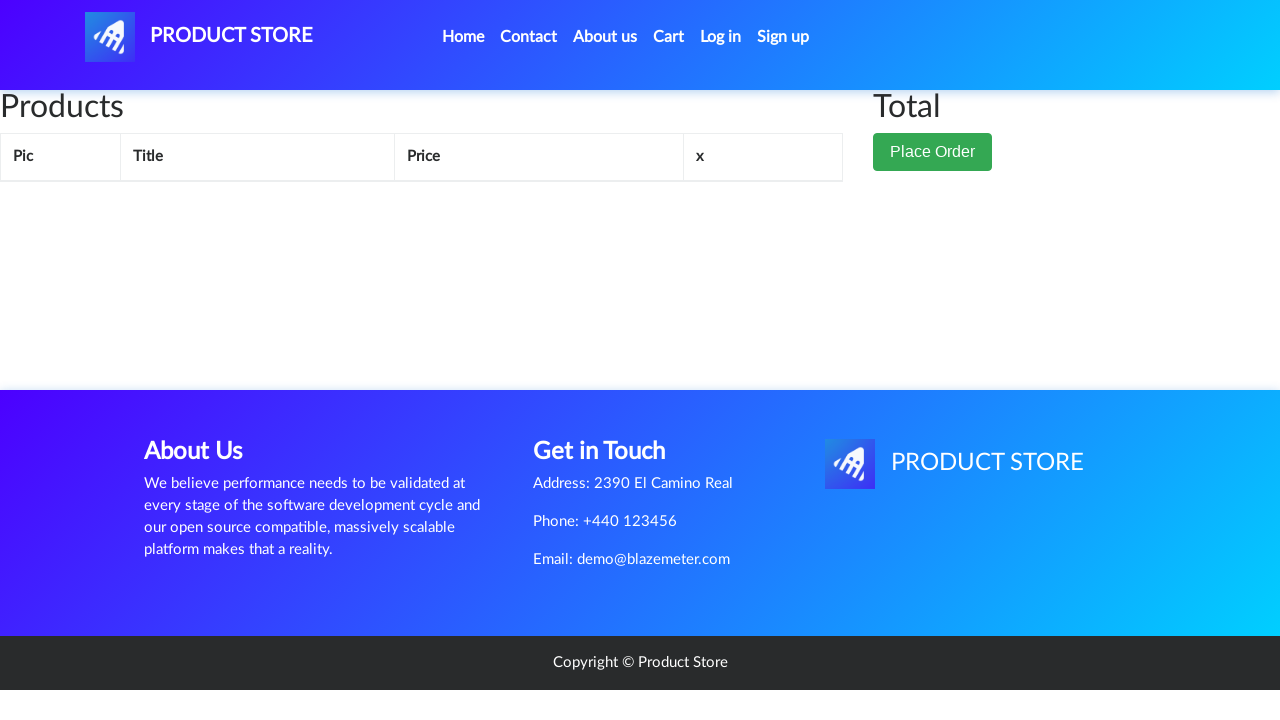

Clicked Place Order button to open order modal at (933, 152) on button[data-target="#orderModal"]
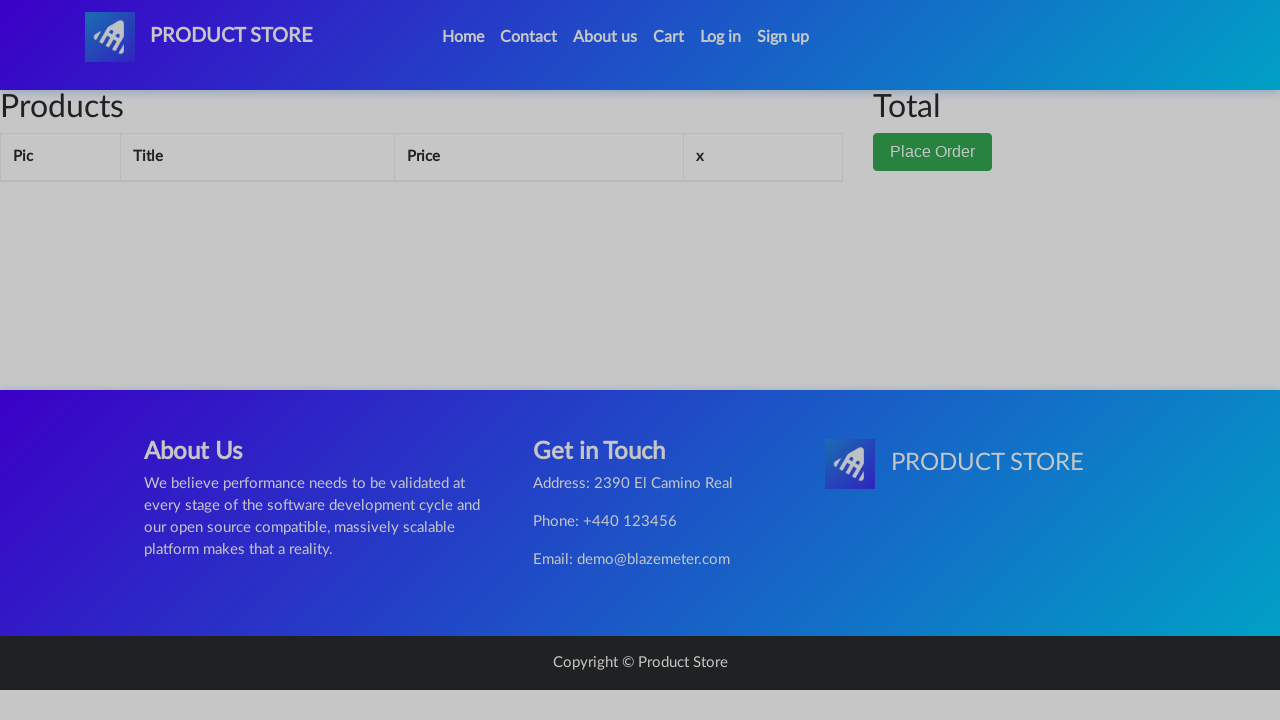

Order form loaded with name field visible
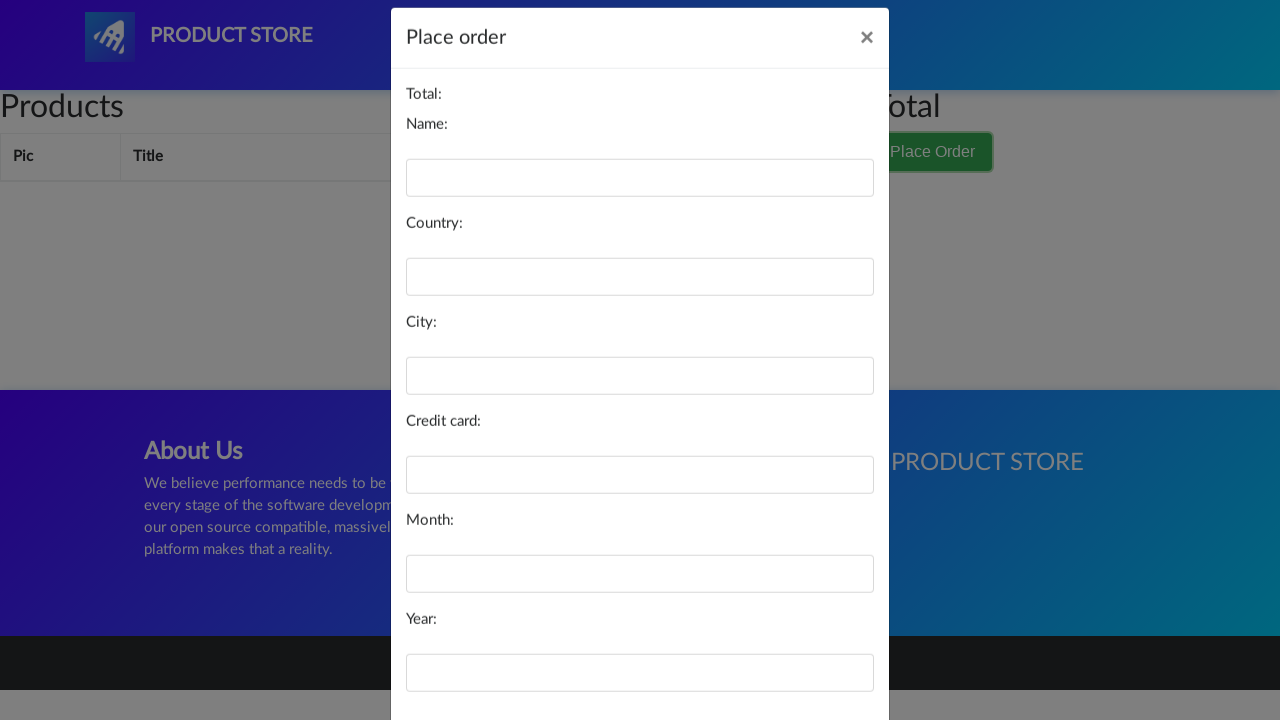

Filled name field with 'John Smith' on #name
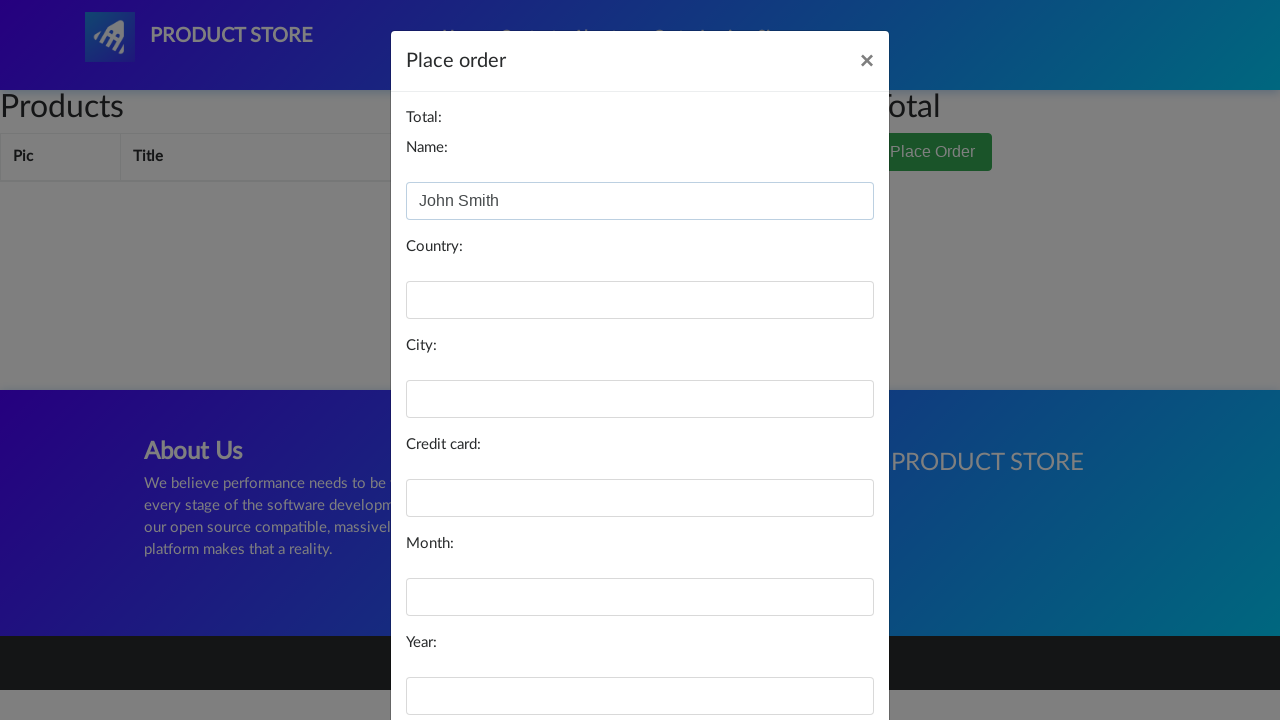

Filled country field with 'United States' on #country
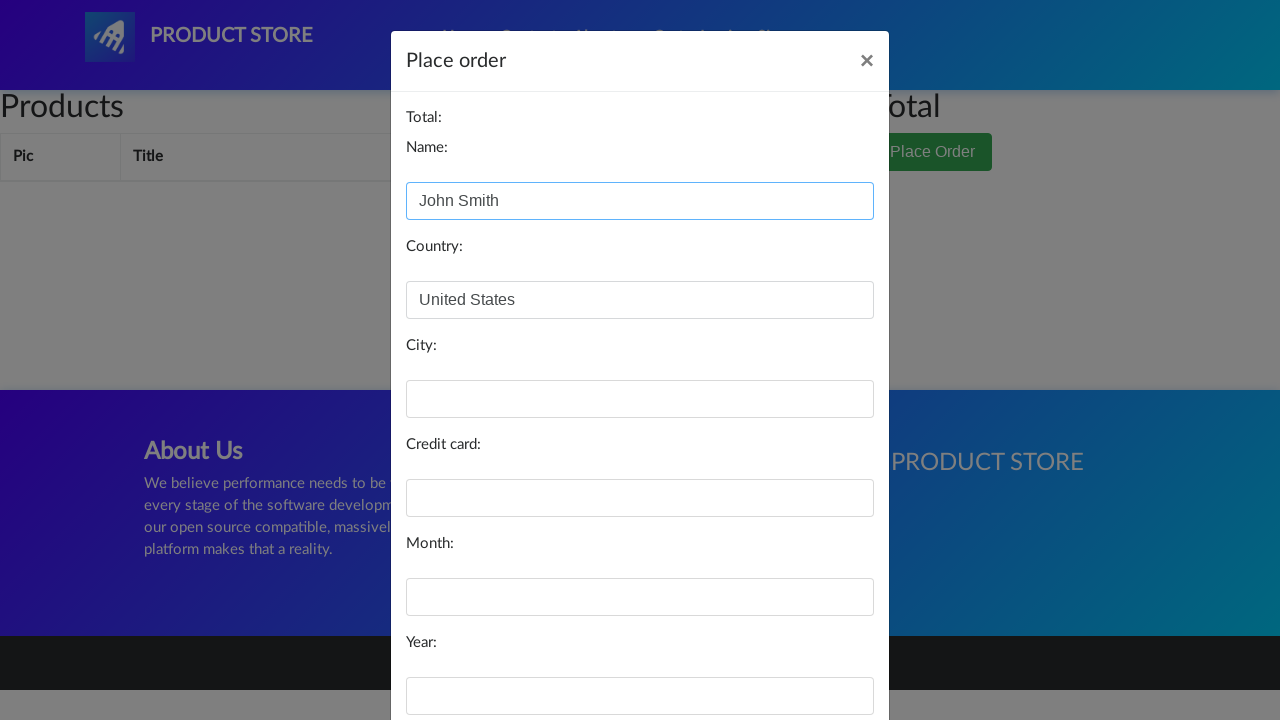

Filled city field with 'New York' on #city
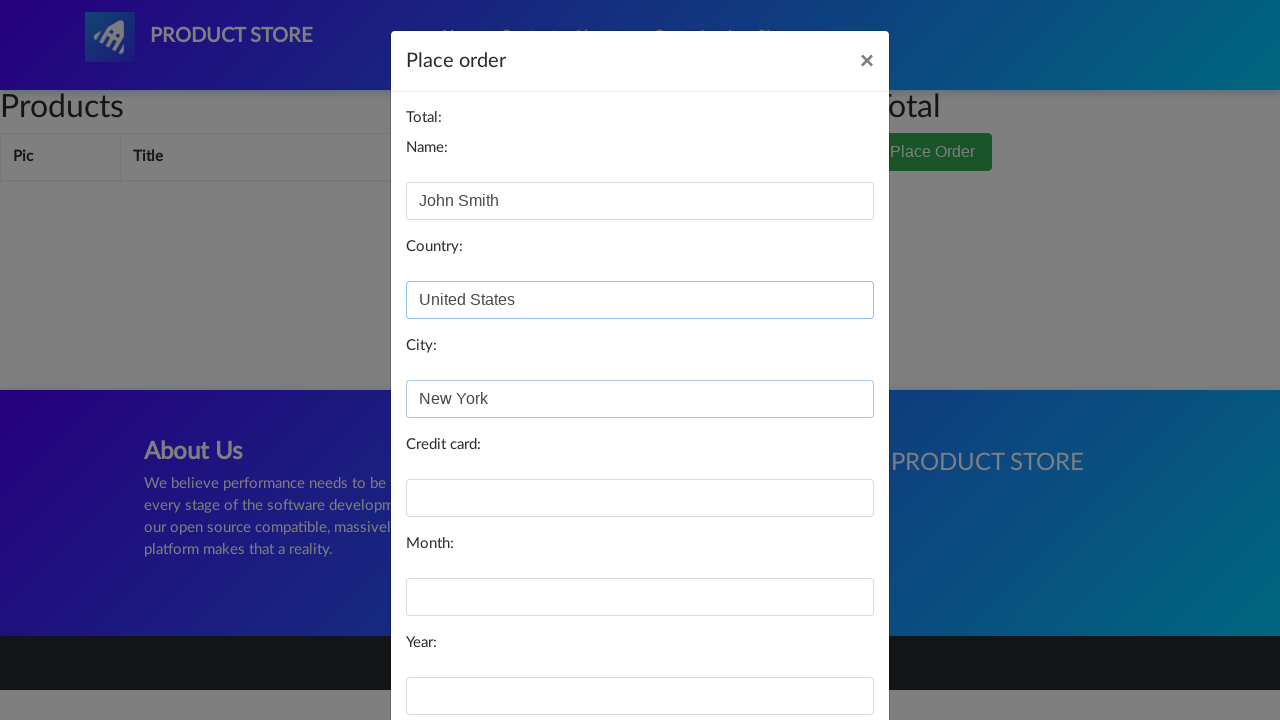

Filled card field with test credit card number on #card
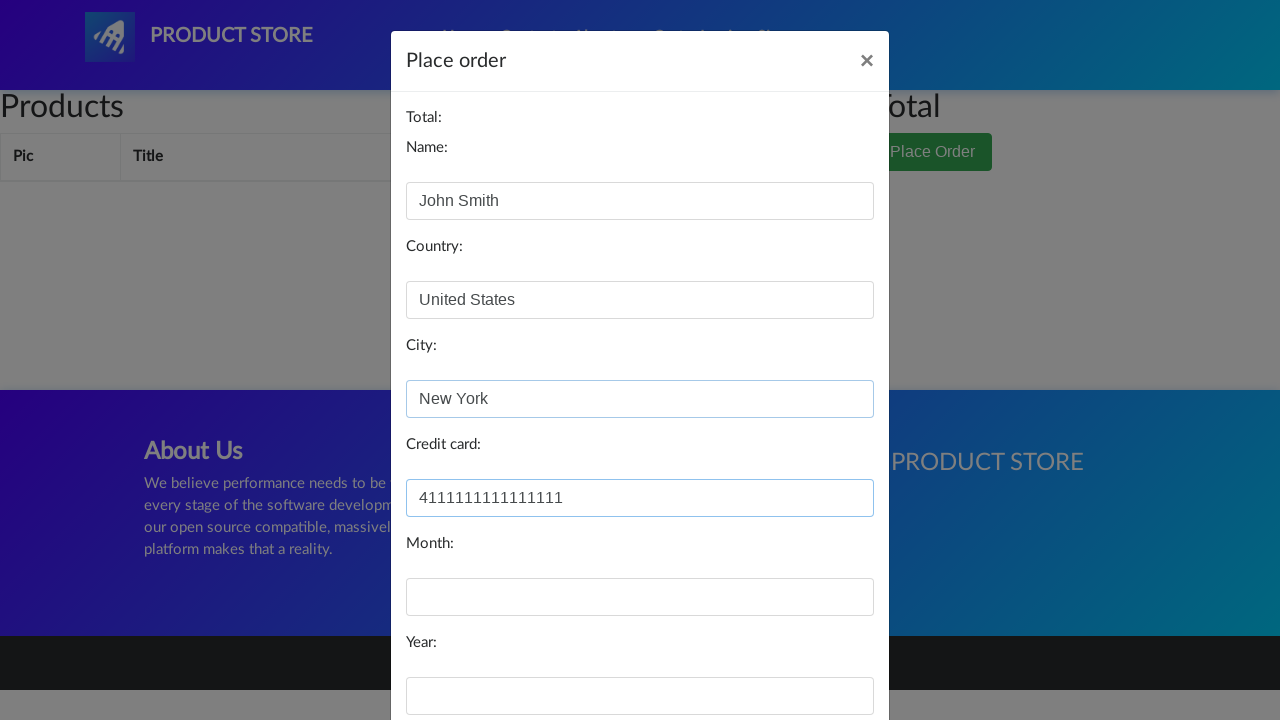

Filled month field with '12' on #month
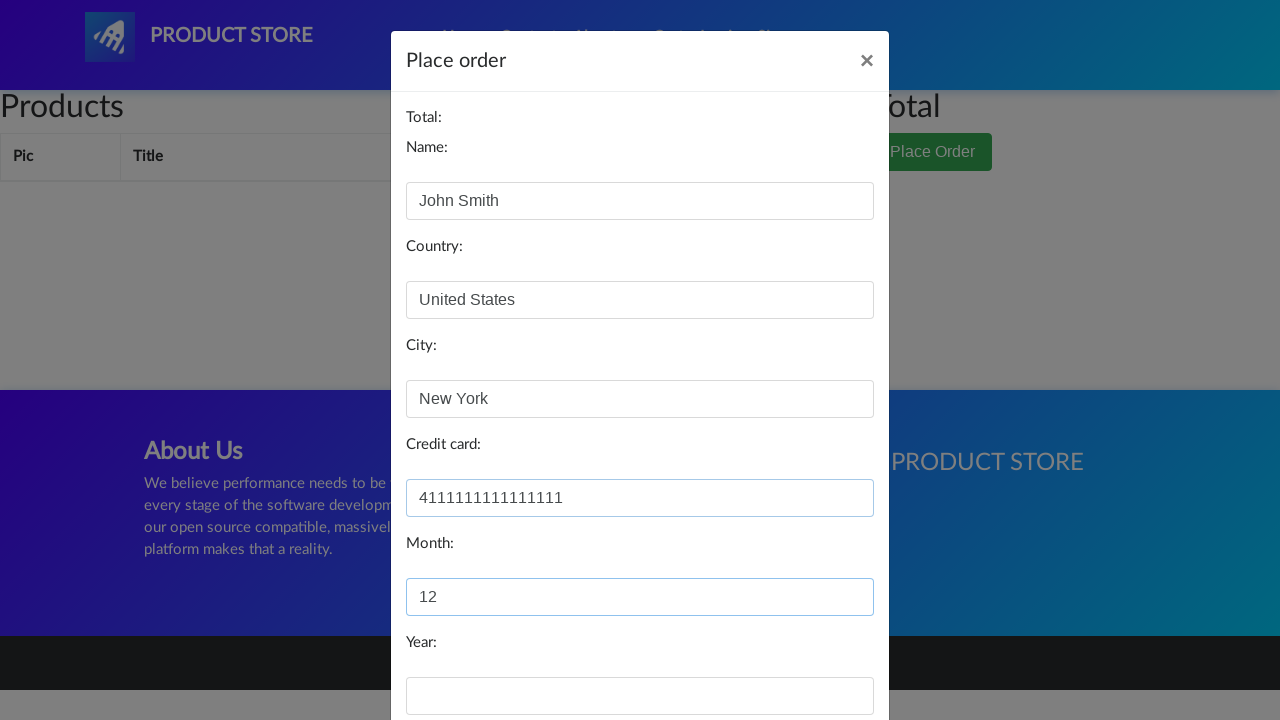

Filled year field with '2025' on #year
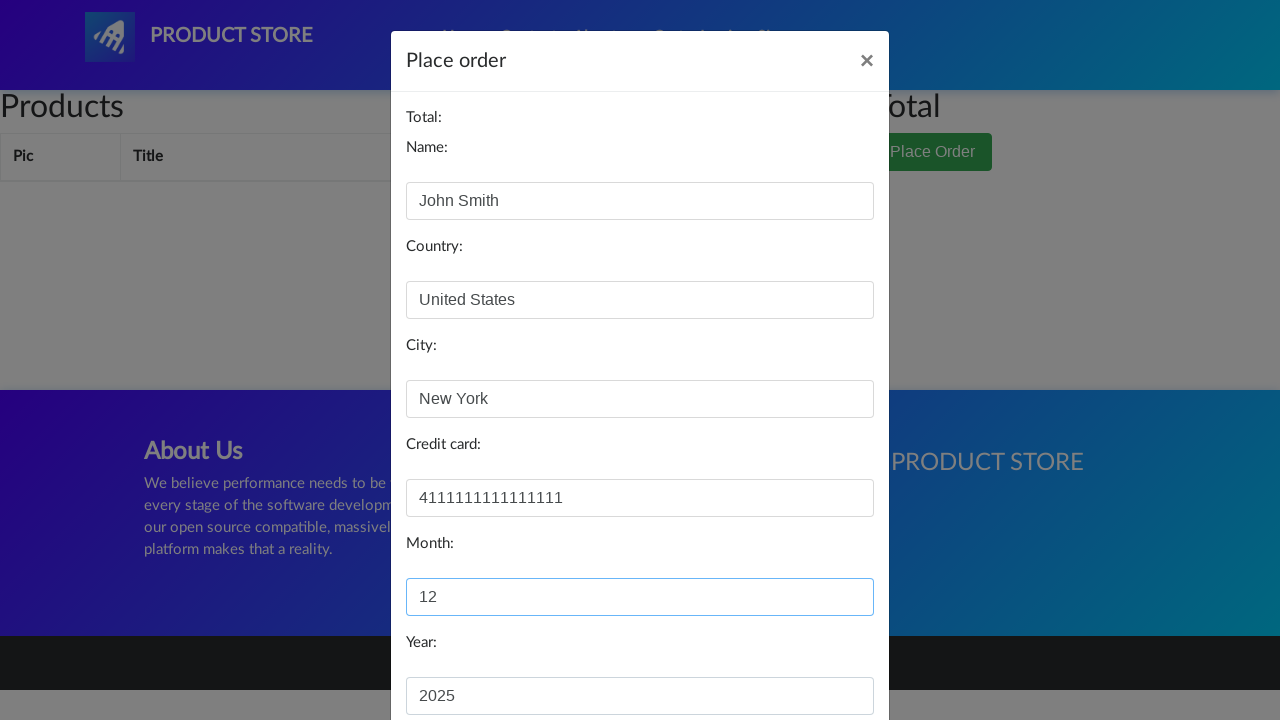

Clicked purchase button to complete order at (823, 655) on button[onclick="purchaseOrder()"]
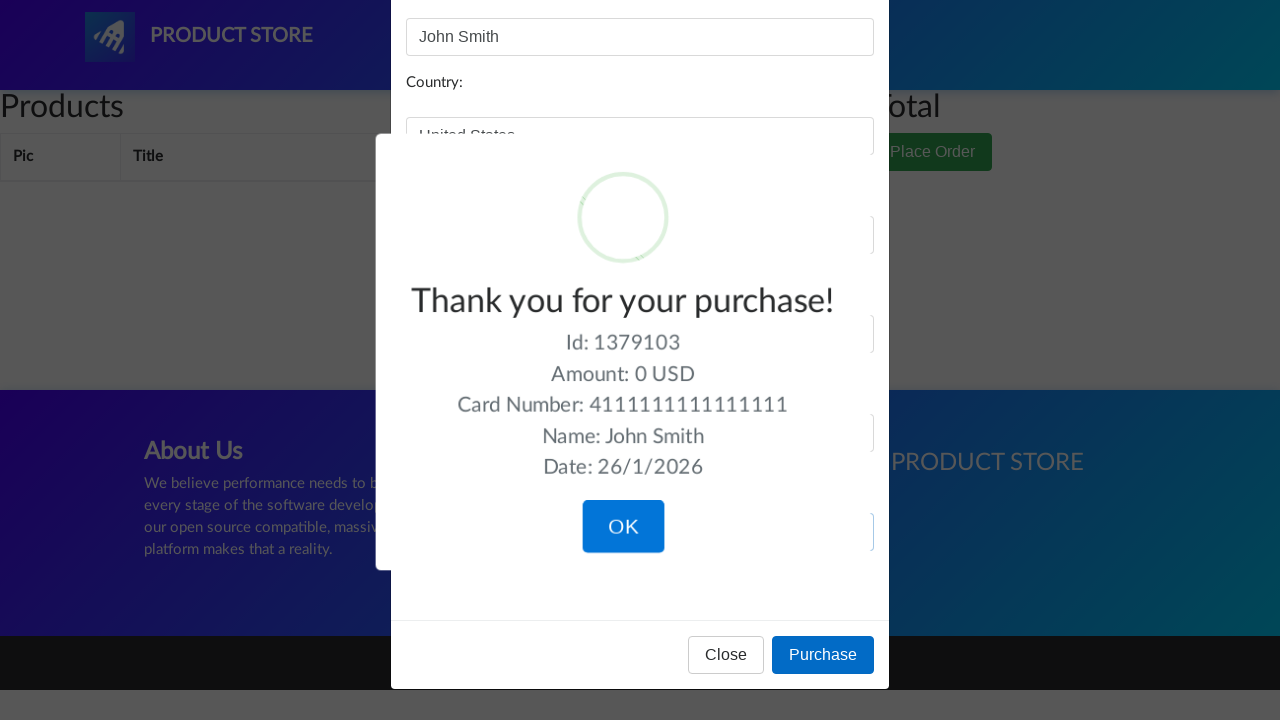

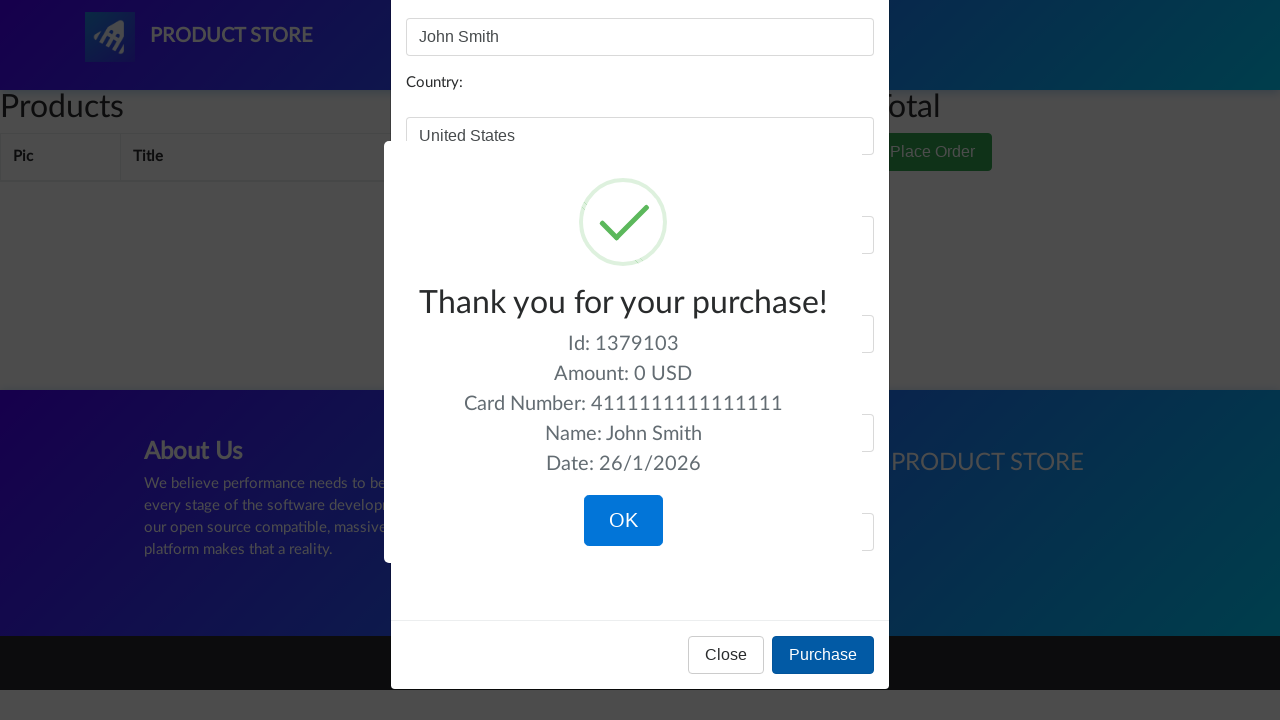